Tests checkbox functionality by navigating to a checkboxes page, locating all checkboxes, and verifying their checked/selected states using both attribute lookup and isSelected methods.

Starting URL: http://the-internet.herokuapp.com/checkboxes

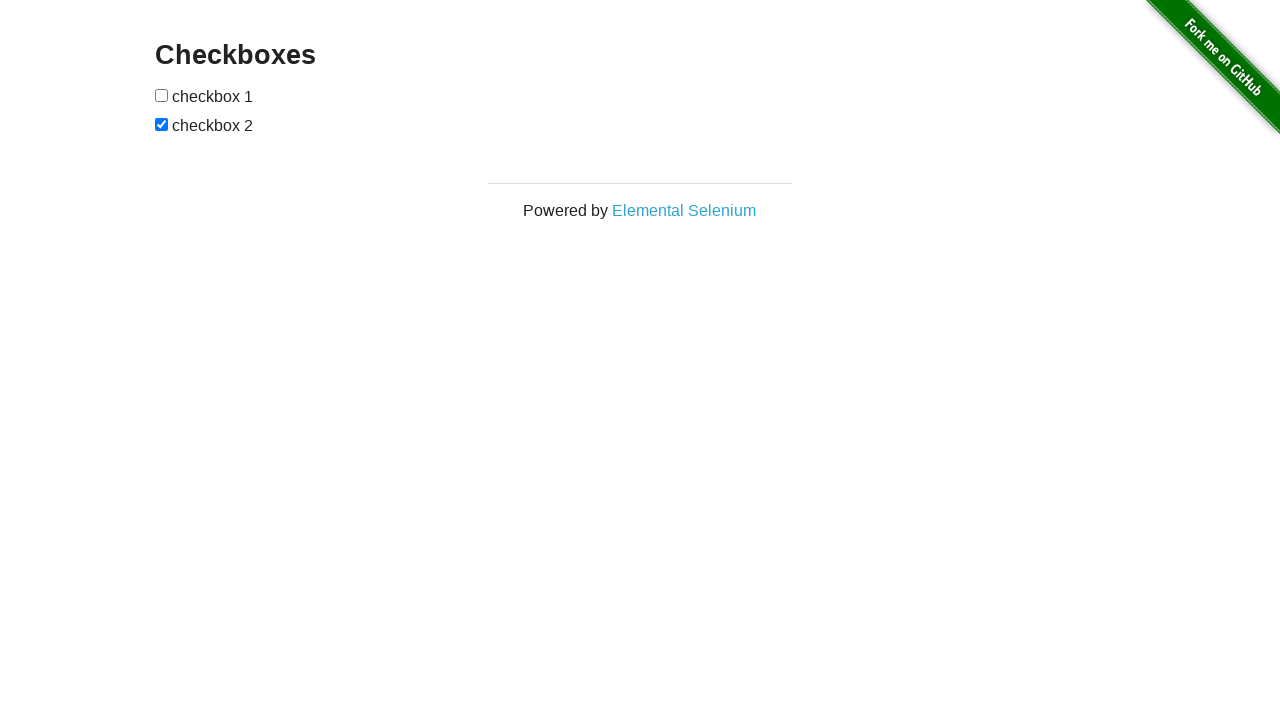

Waited for checkboxes to be visible on the page
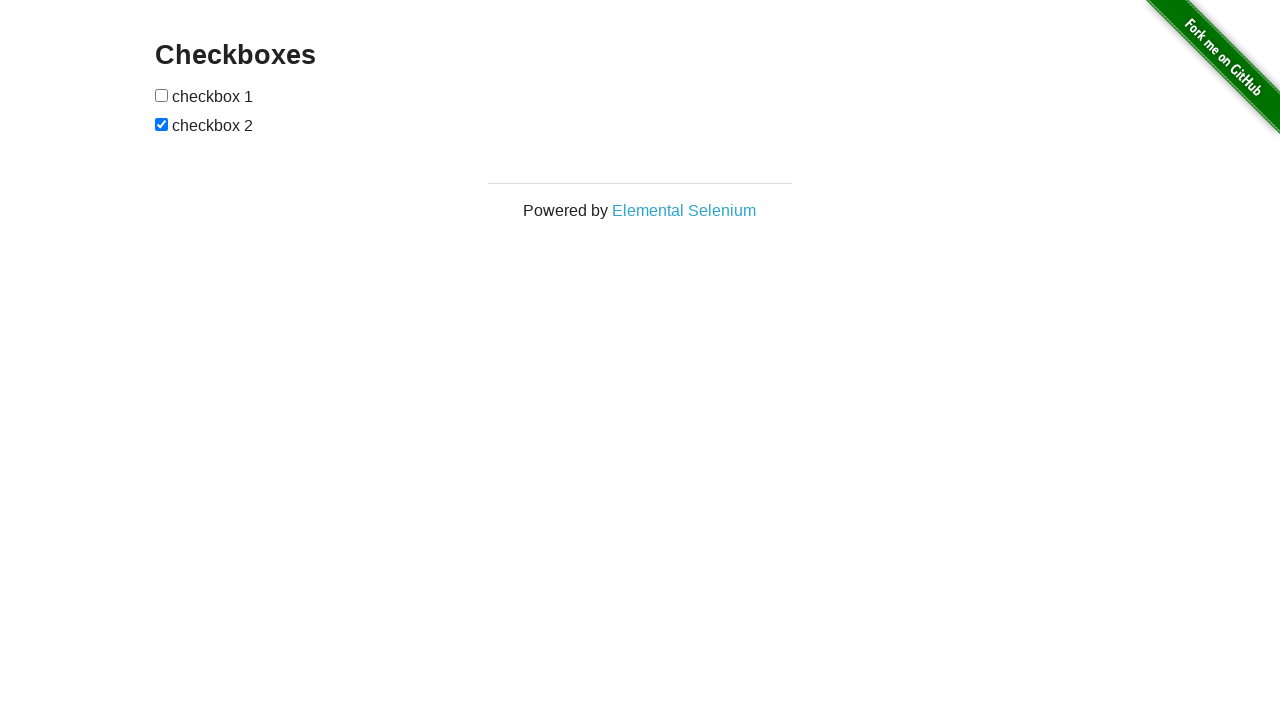

Located all checkbox elements on the page
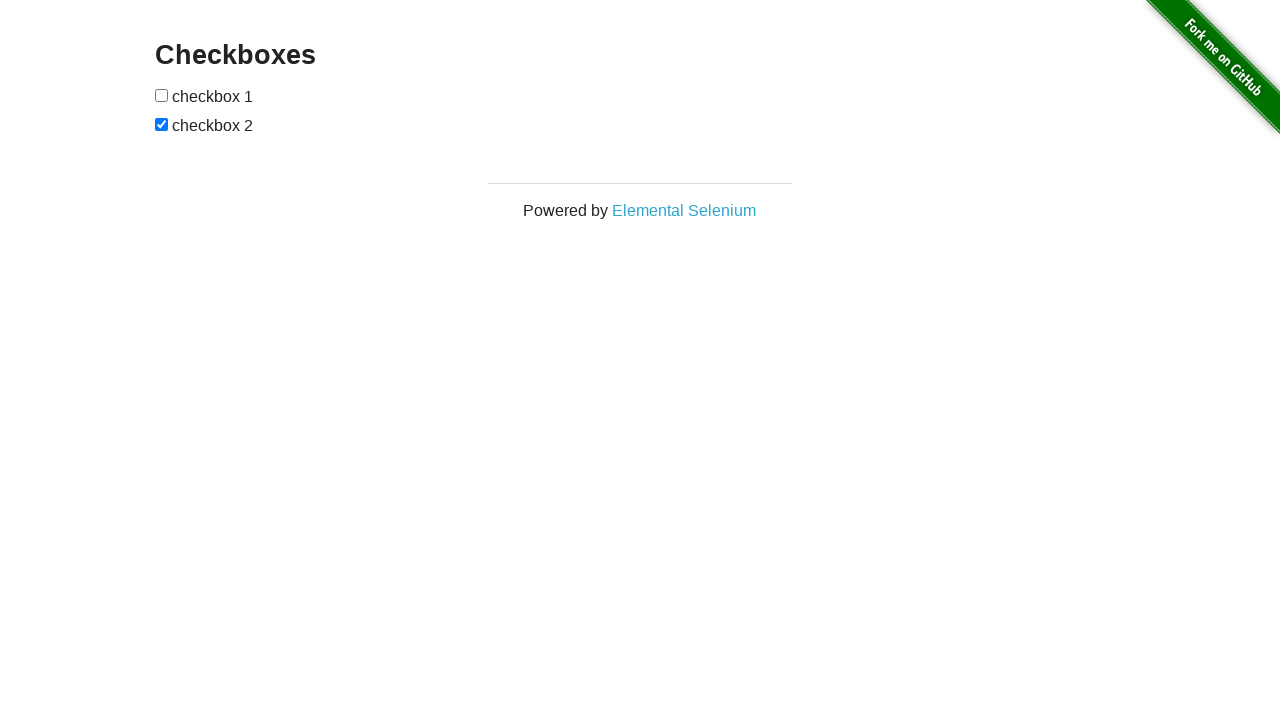

Found 2 checkboxes on the page
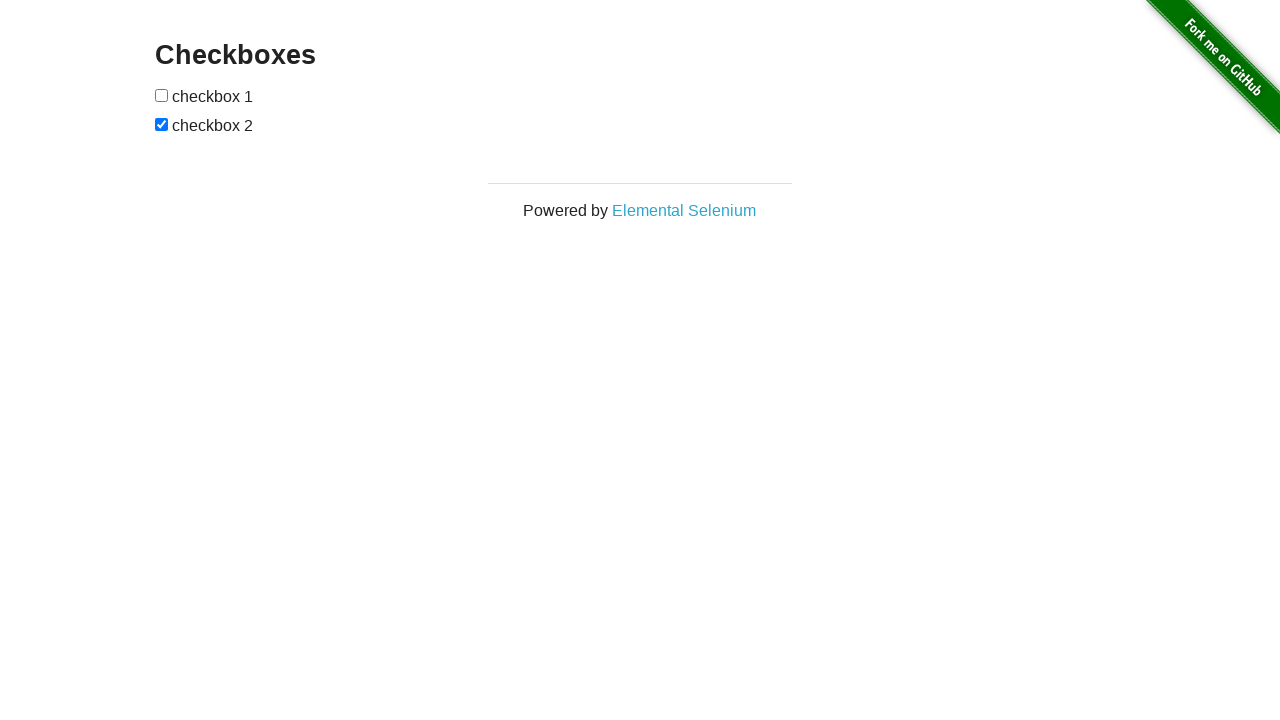

Located the last checkbox element
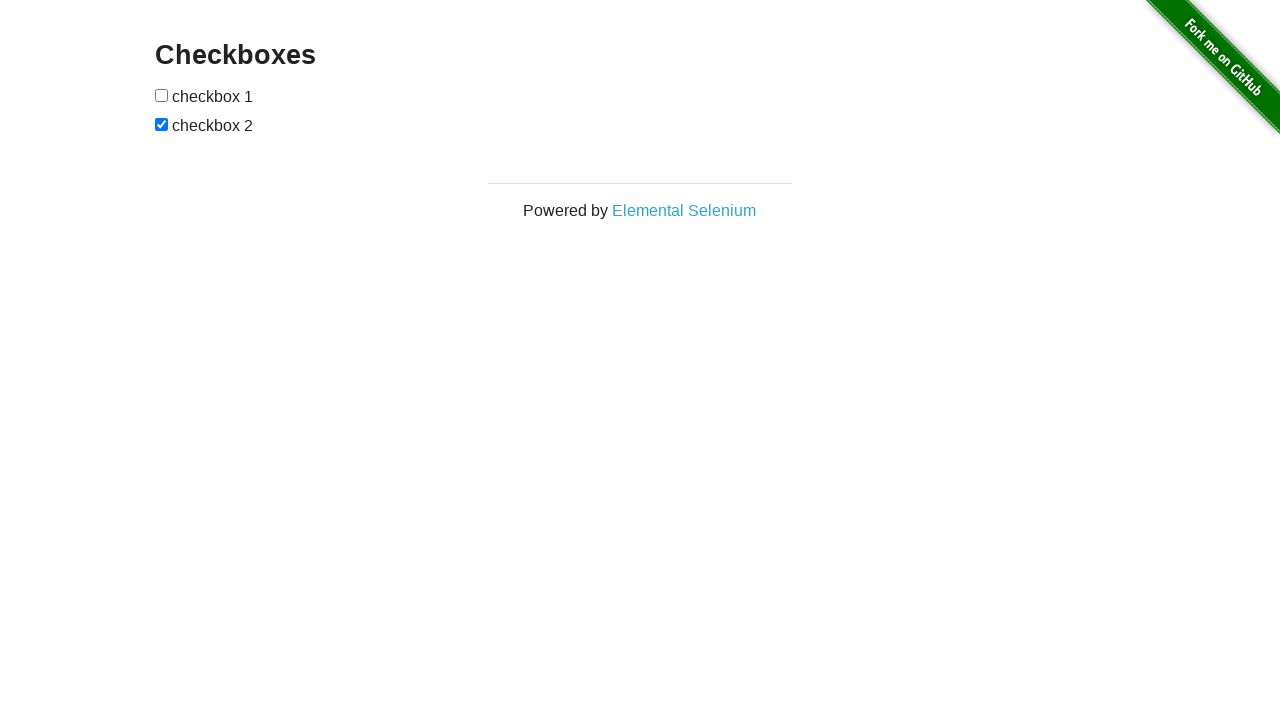

Verified that the last checkbox is checked
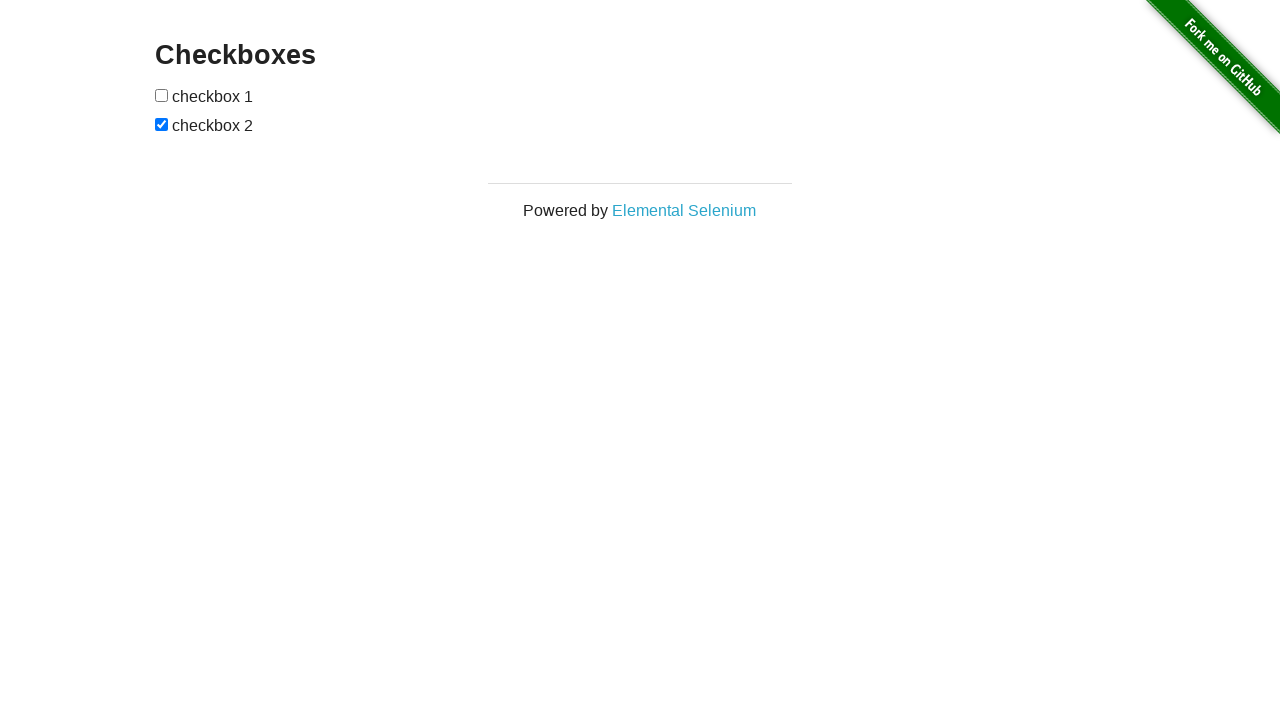

Located the first checkbox element
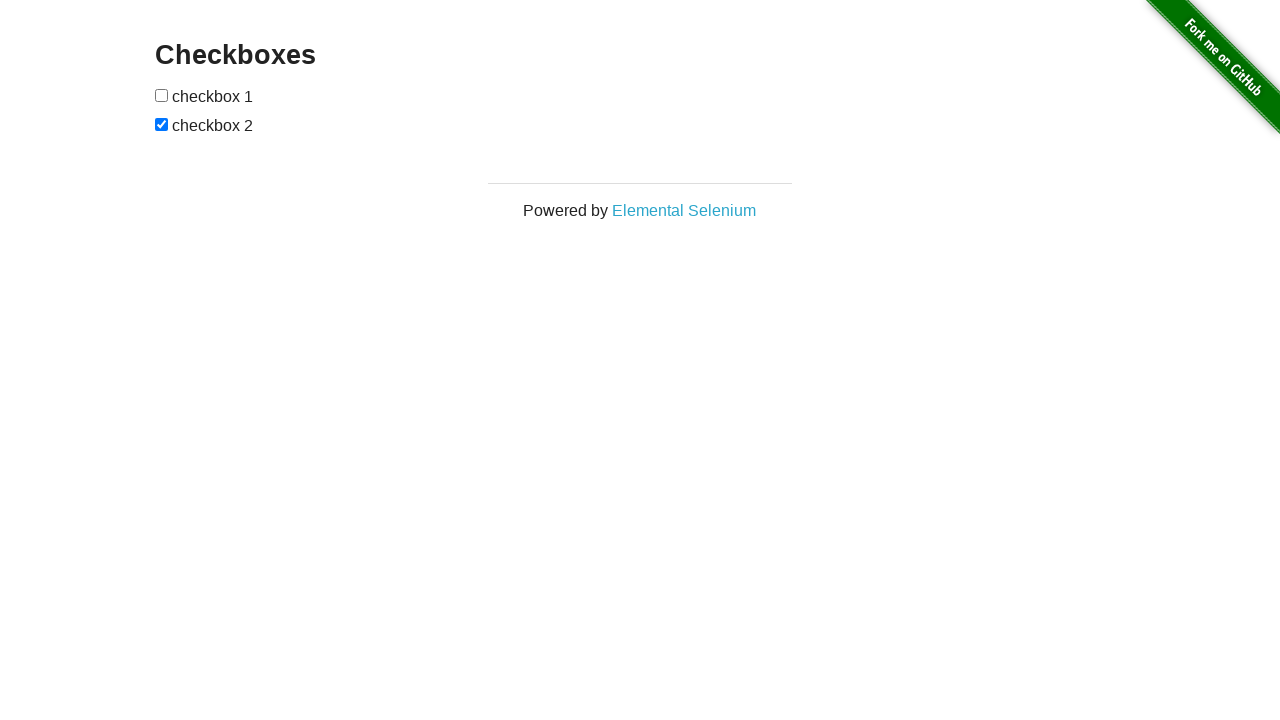

Verified that the first checkbox is not checked
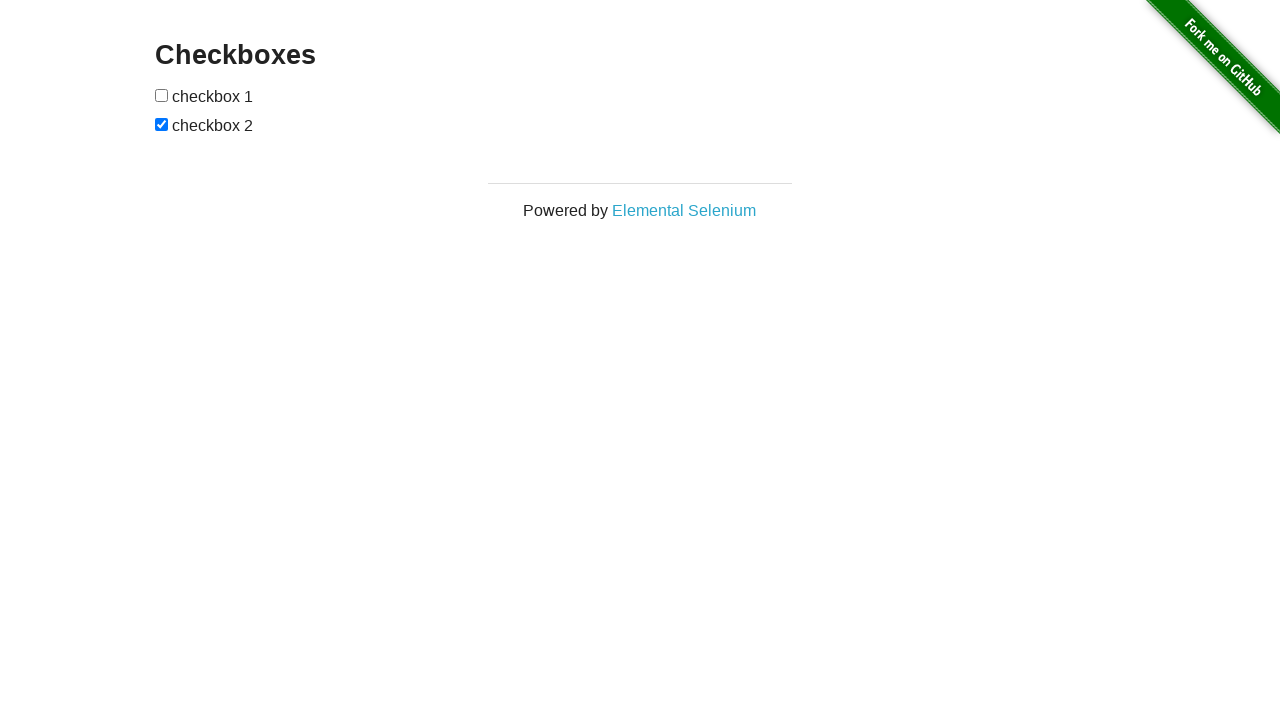

Clicked the first checkbox to check it at (162, 95) on input[type="checkbox"] >> nth=0
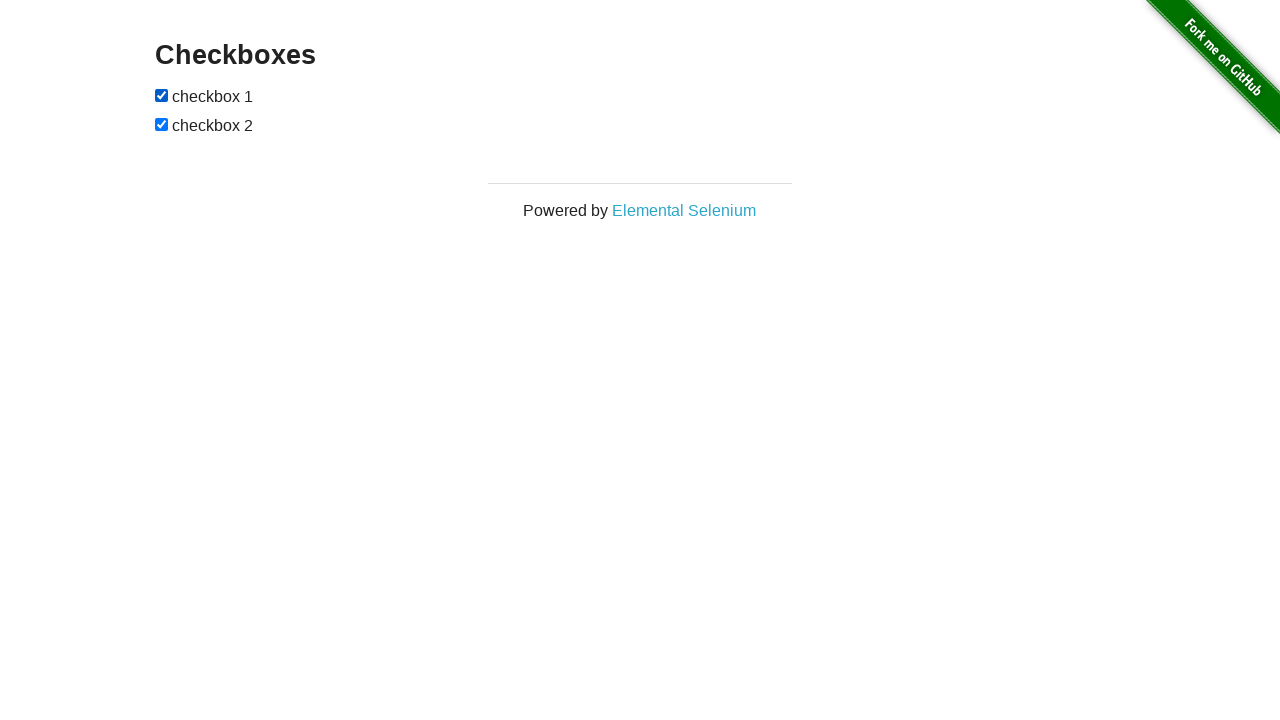

Verified that the first checkbox is now checked after clicking
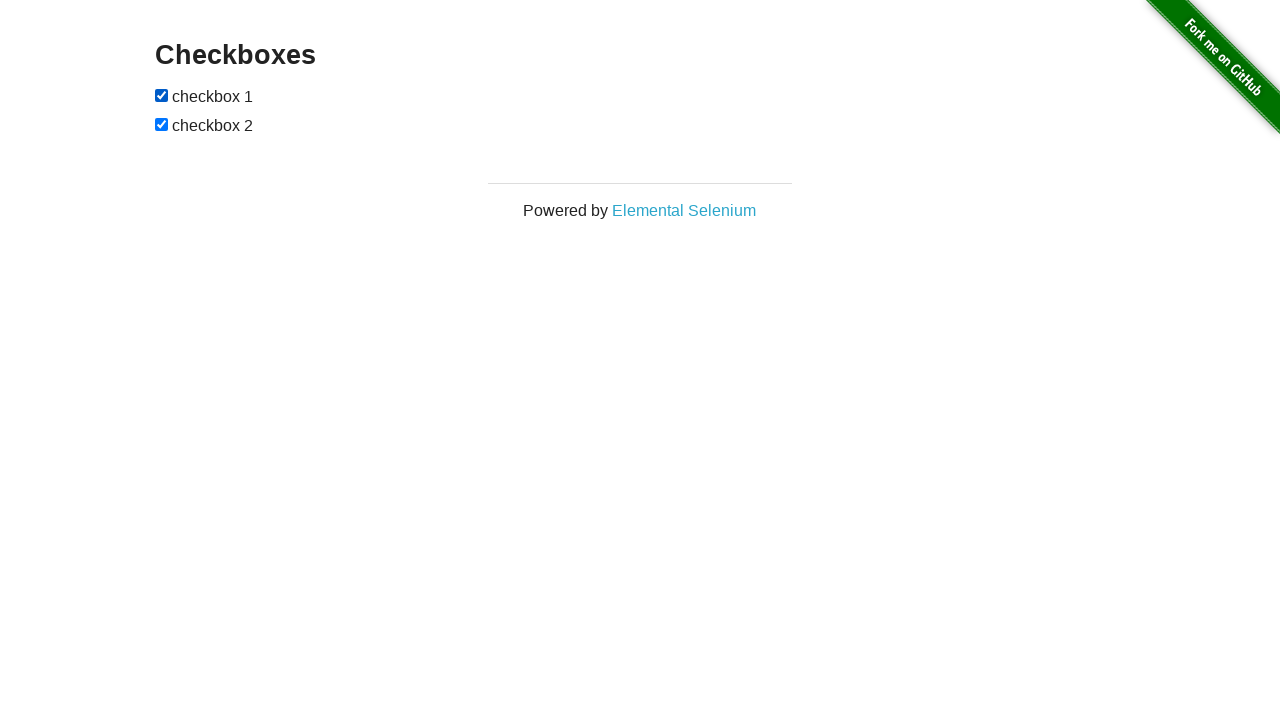

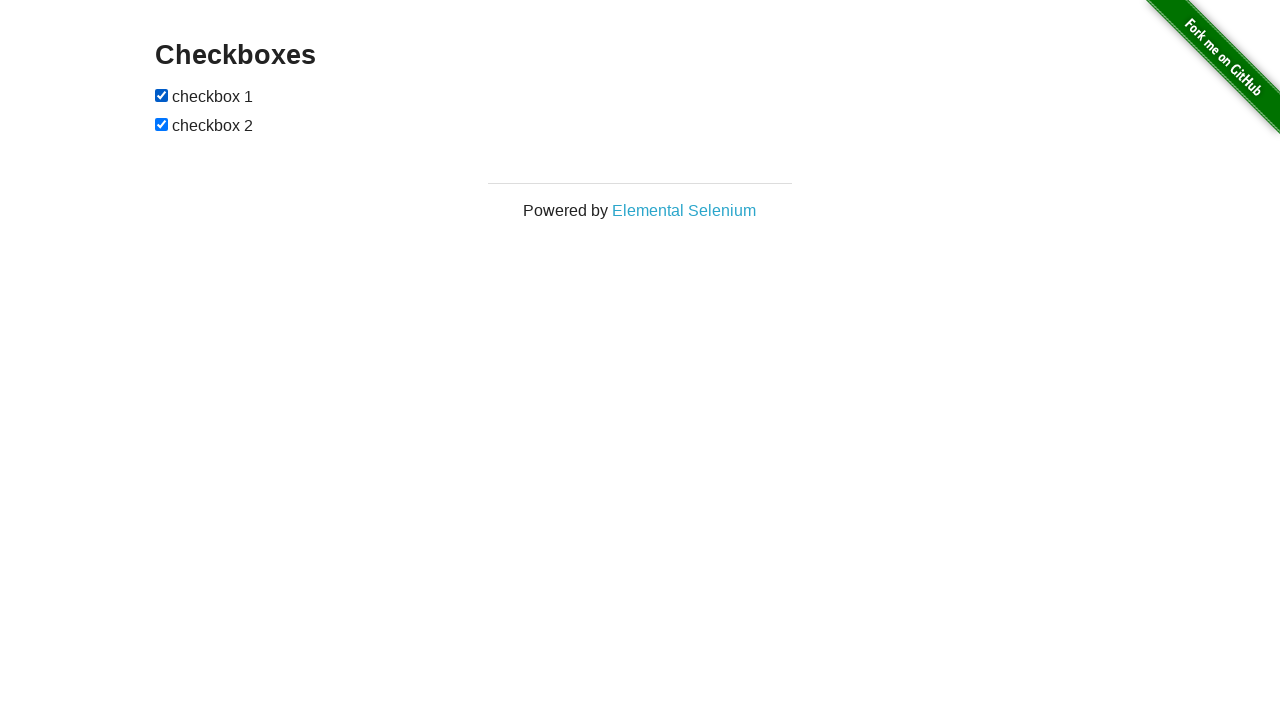